Tests the BlazeDemo flight booking flow by selecting departure and destination cities, finding flights, choosing a flight, and completing the purchase process

Starting URL: https://blazedemo.com/

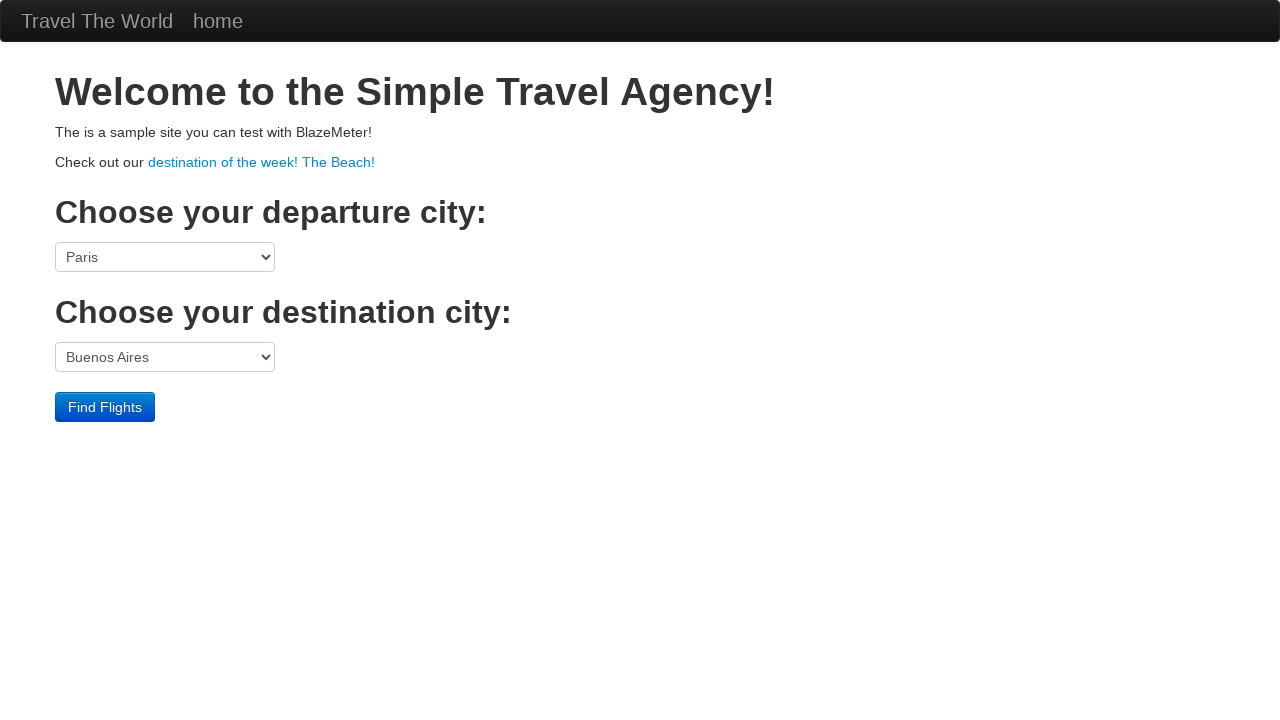

Clicked departure city dropdown at (165, 257) on select[name='fromPort']
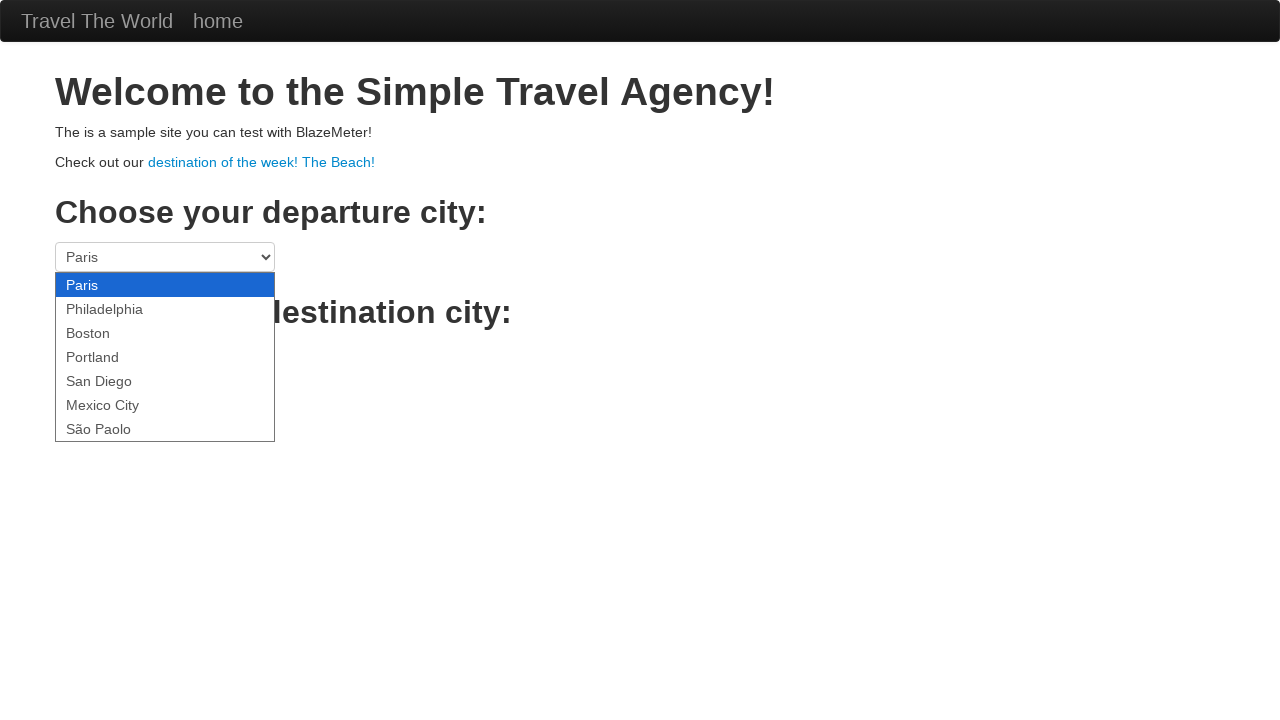

Selected Boston as departure city on select[name='fromPort']
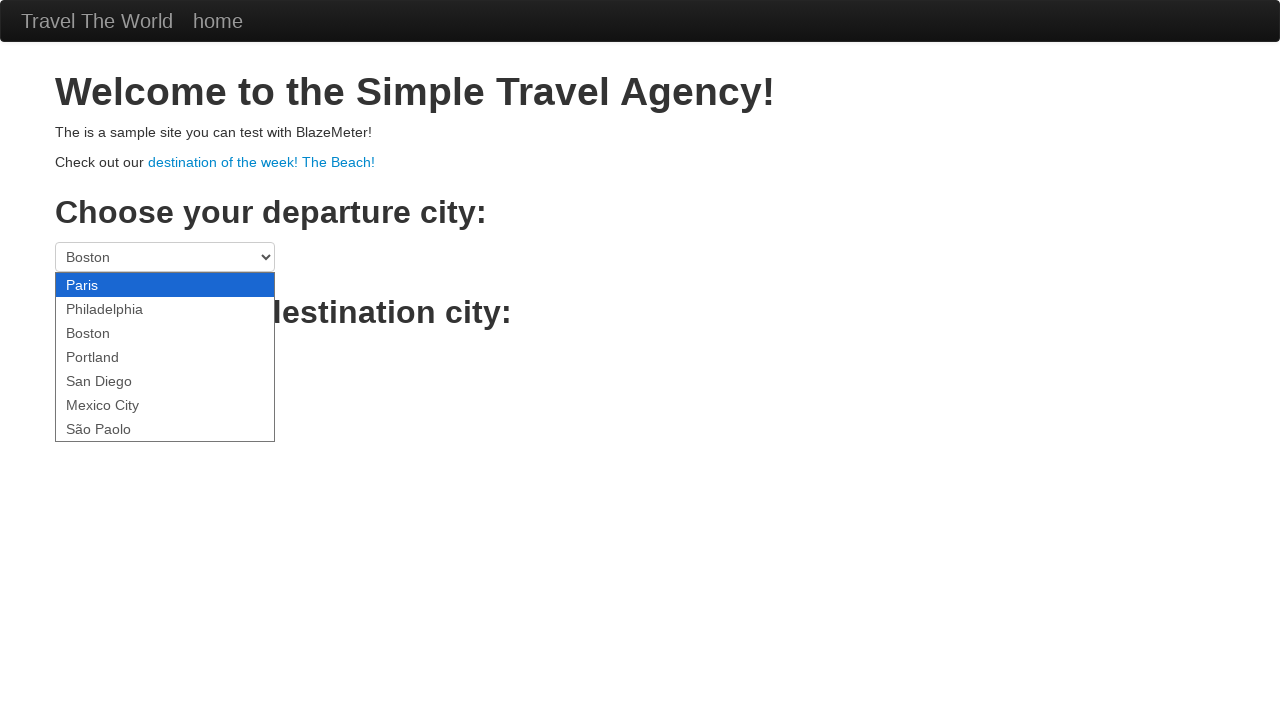

Clicked destination city dropdown at (165, 357) on select[name='toPort']
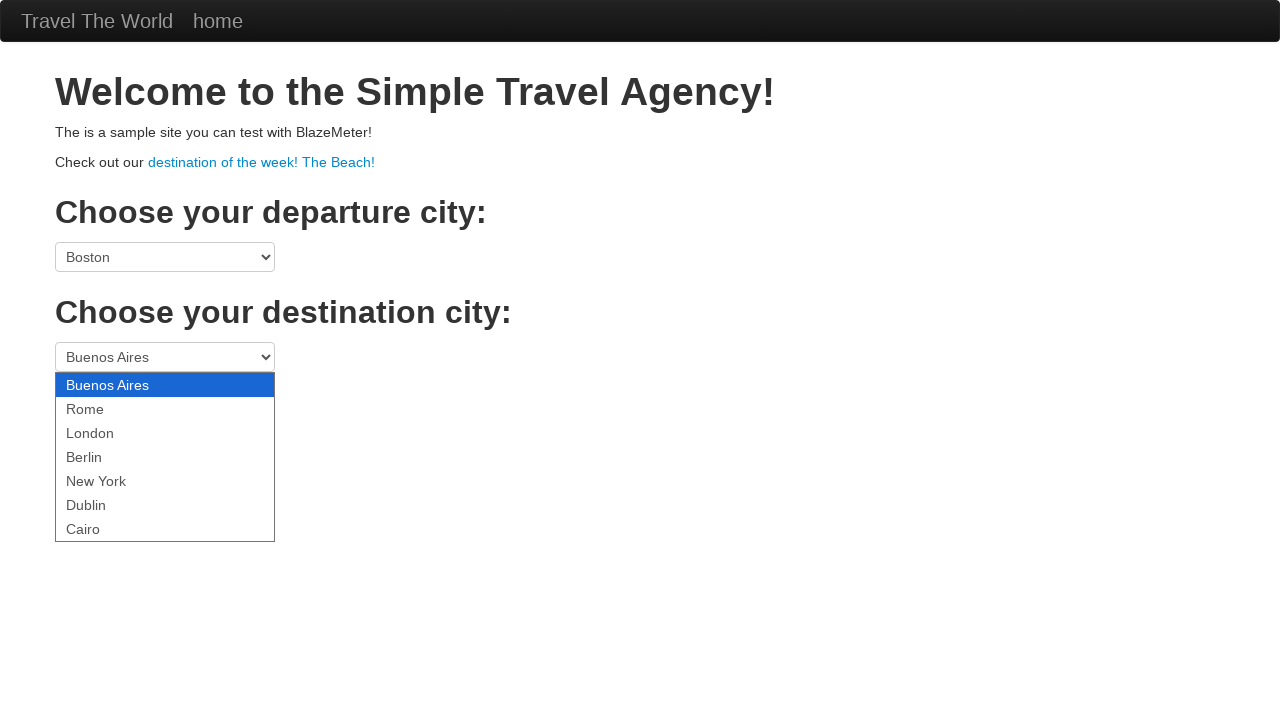

Selected London as destination city on select[name='toPort']
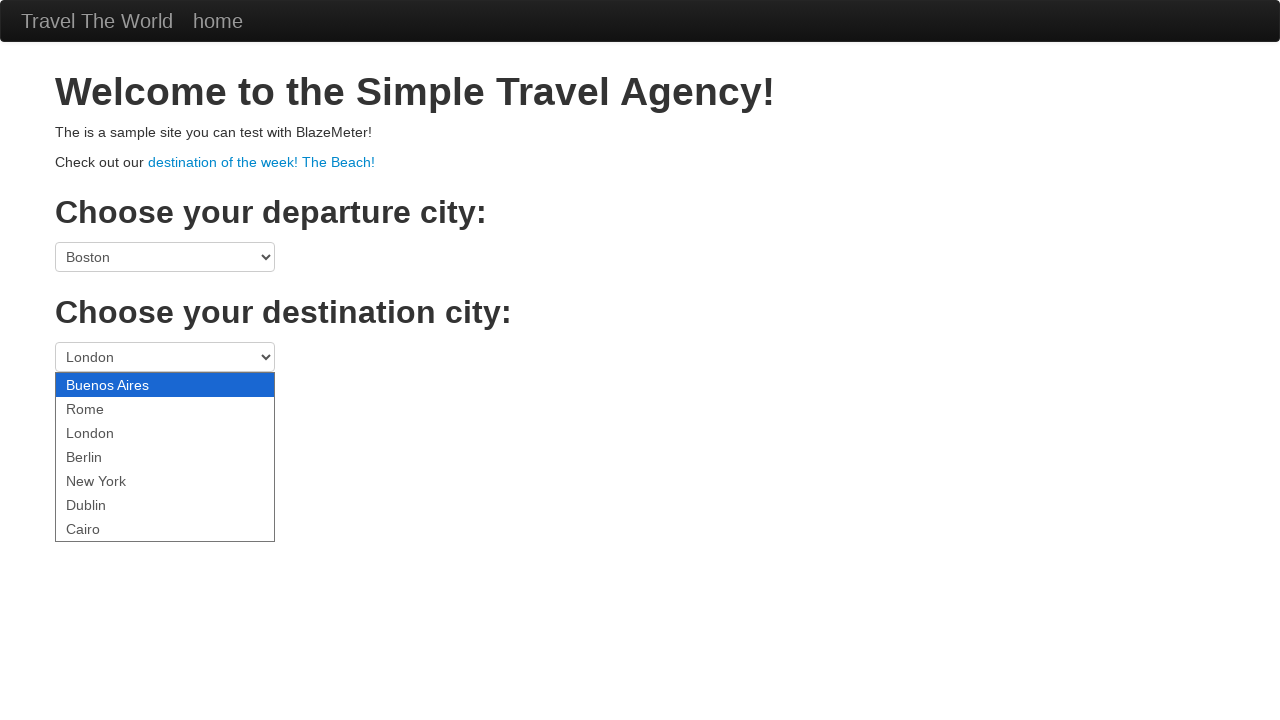

Clicked Find Flights button at (105, 407) on .btn-primary
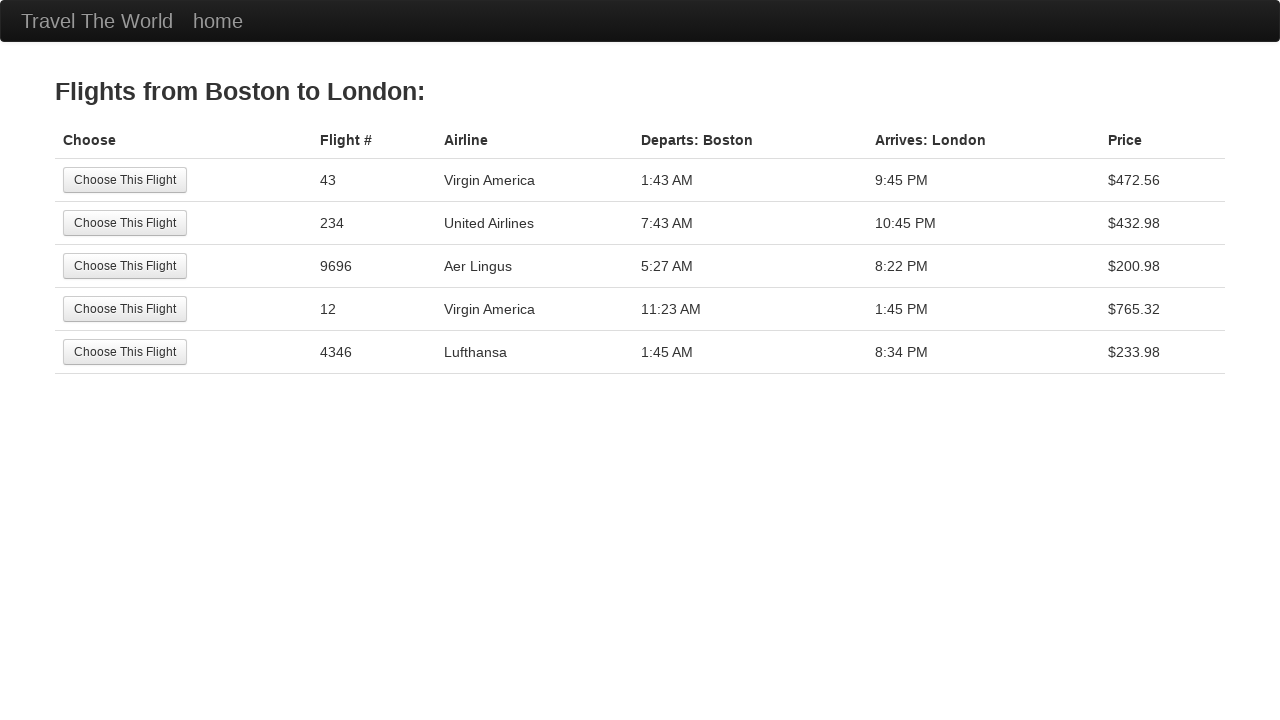

Flight results loaded
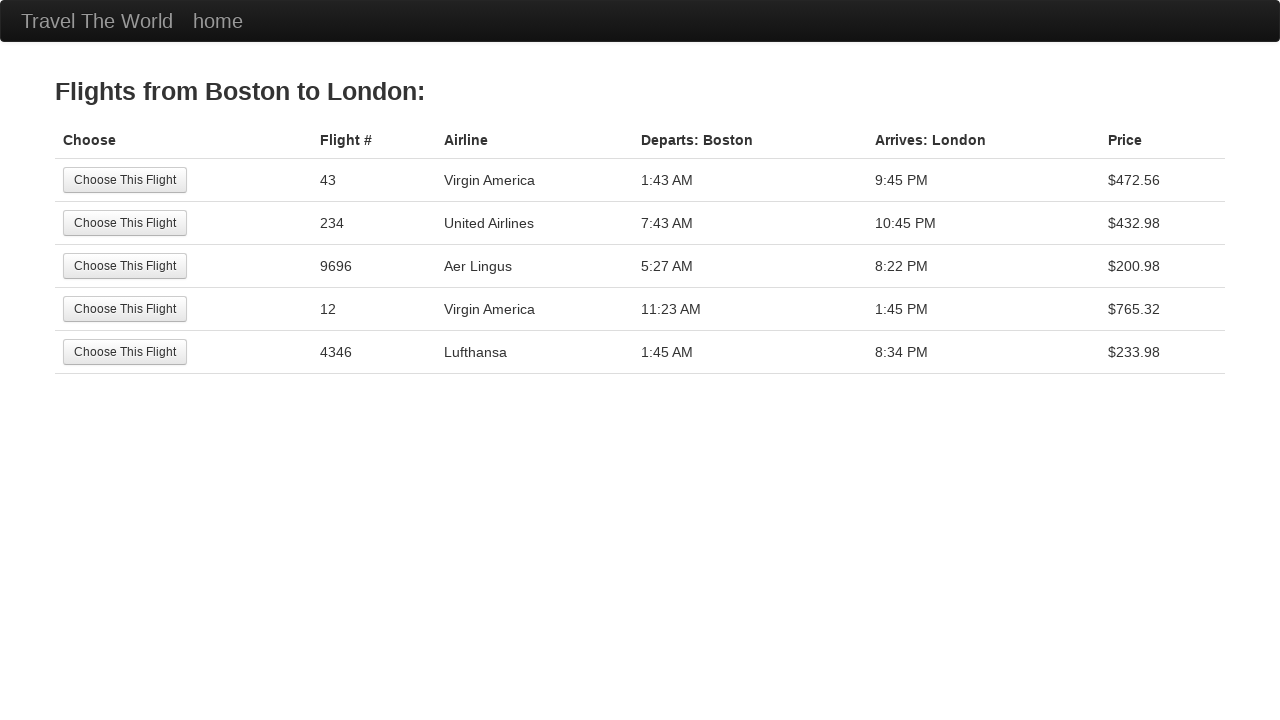

Selected the 3rd flight option at (125, 266) on tr:nth-child(3) .btn
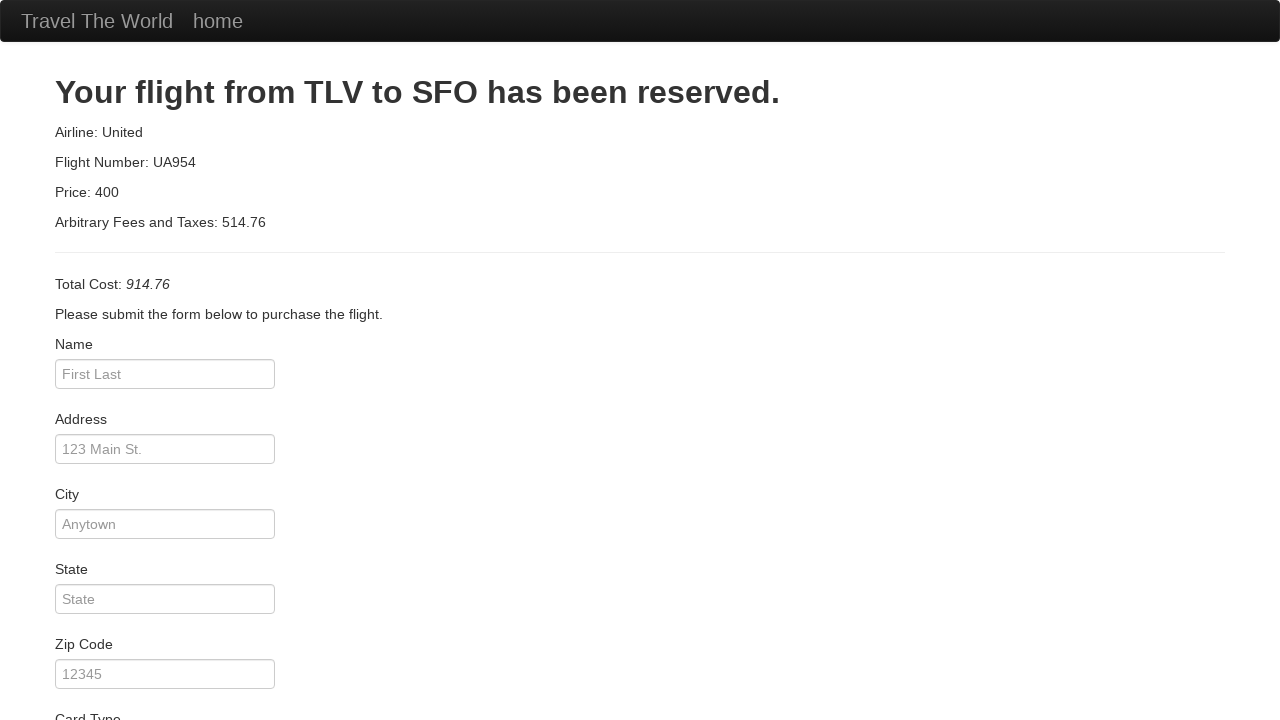

Purchase button is ready
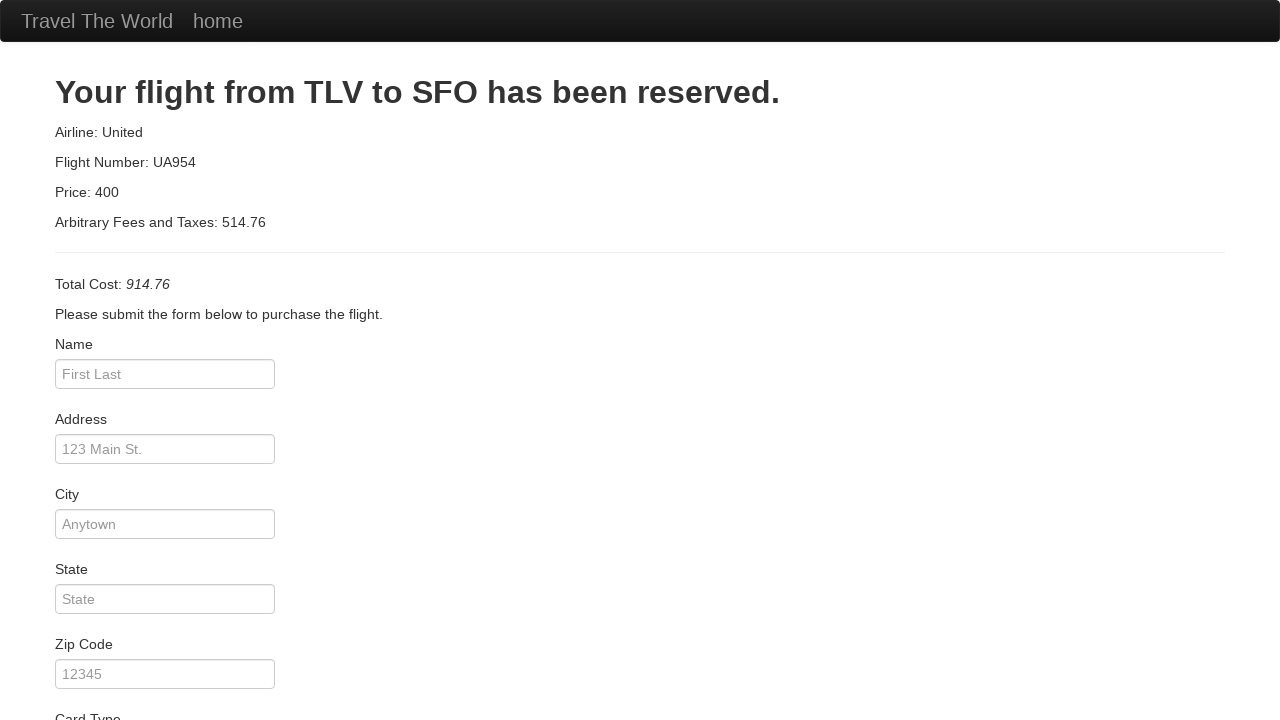

Clicked Purchase button to complete booking at (118, 685) on .btn-primary
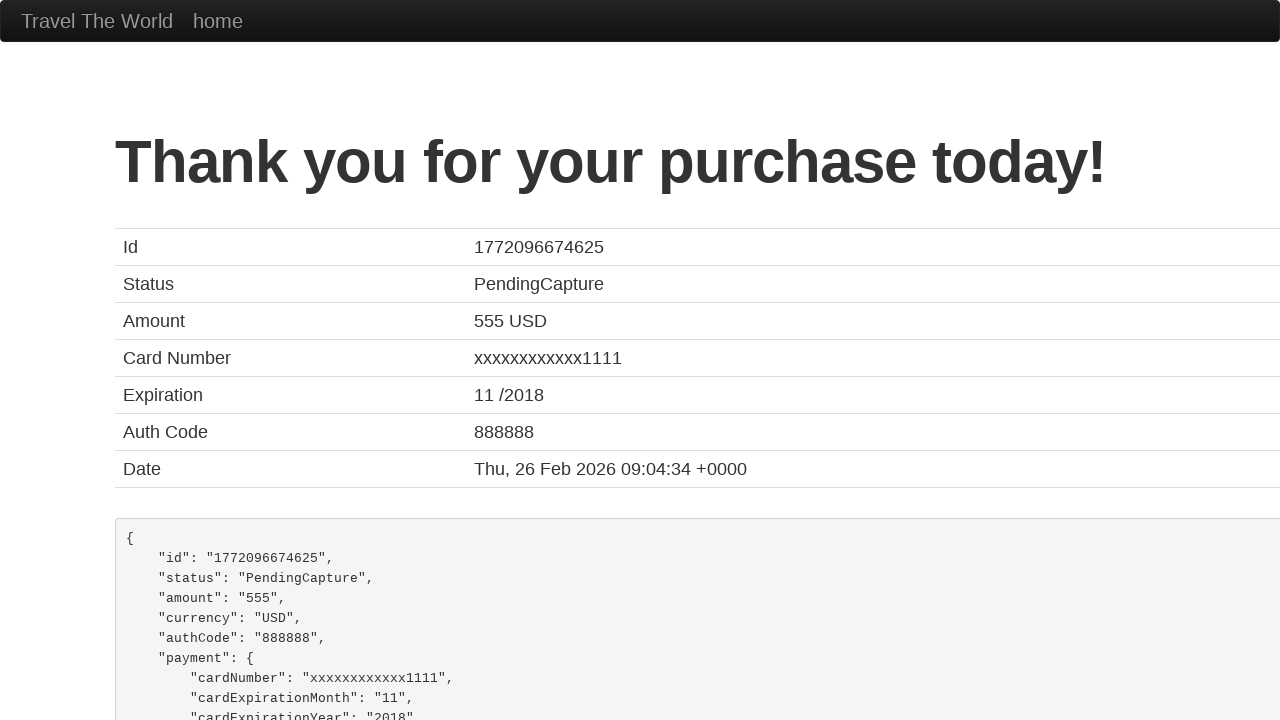

Confirmation page loaded
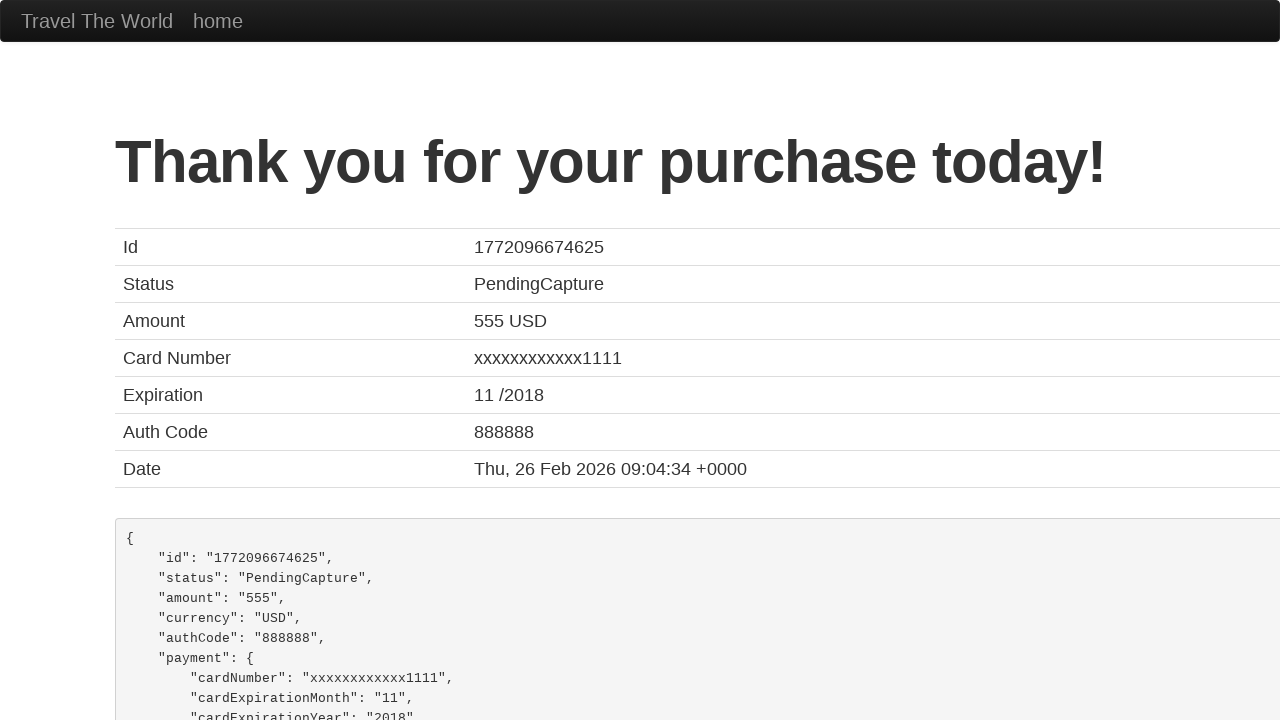

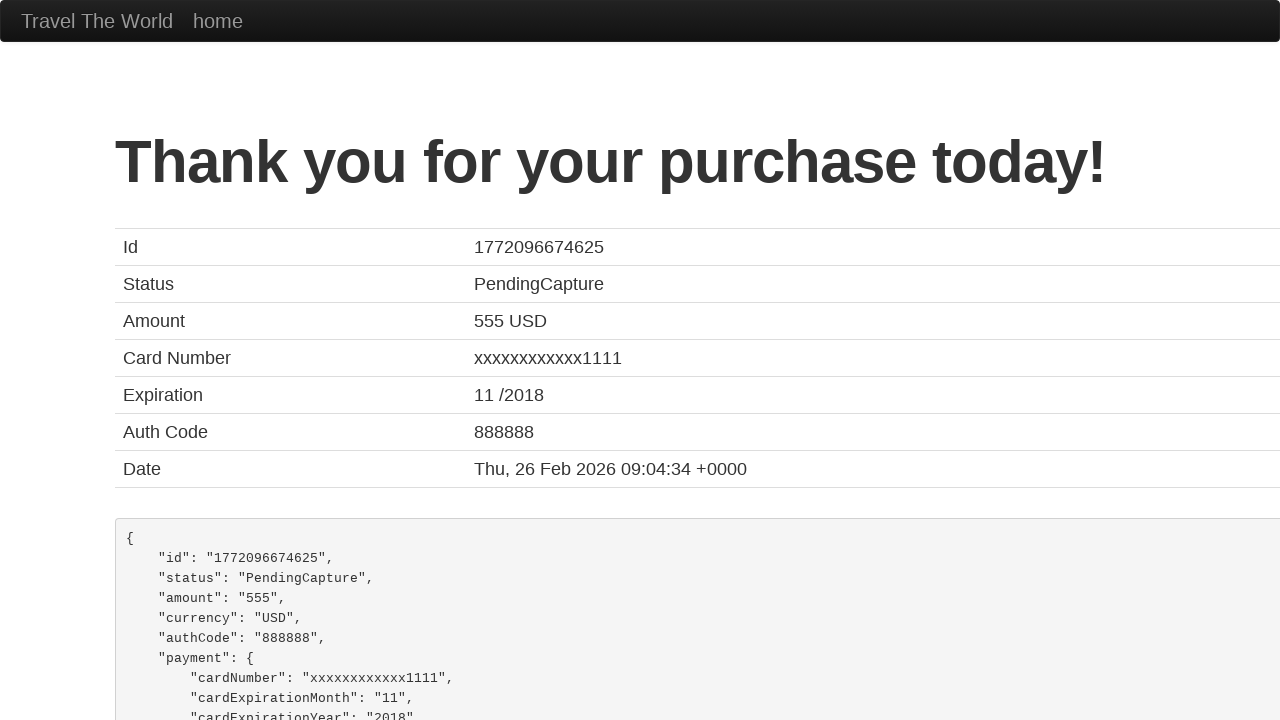